Tests finding all elements by class name, counting them, and retrieving text from each including the third element

Starting URL: https://acctabootcamp.github.io/site/examples/locators

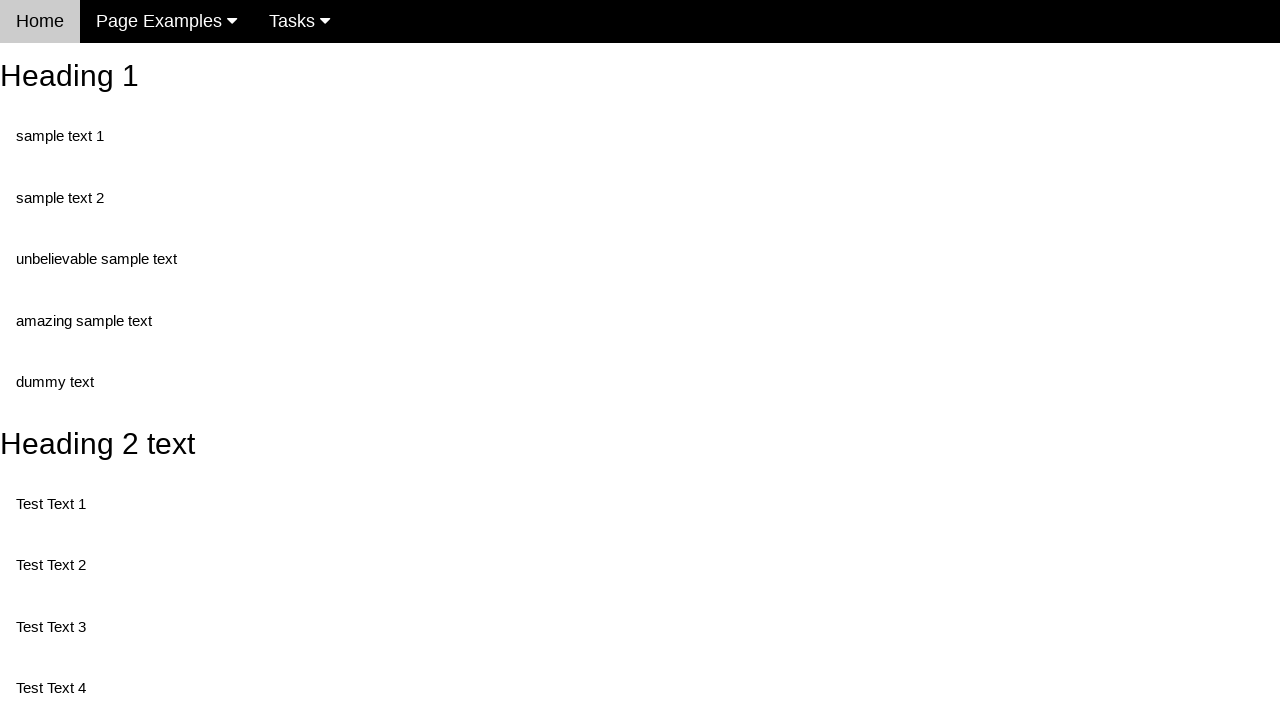

Navigated to locators example page
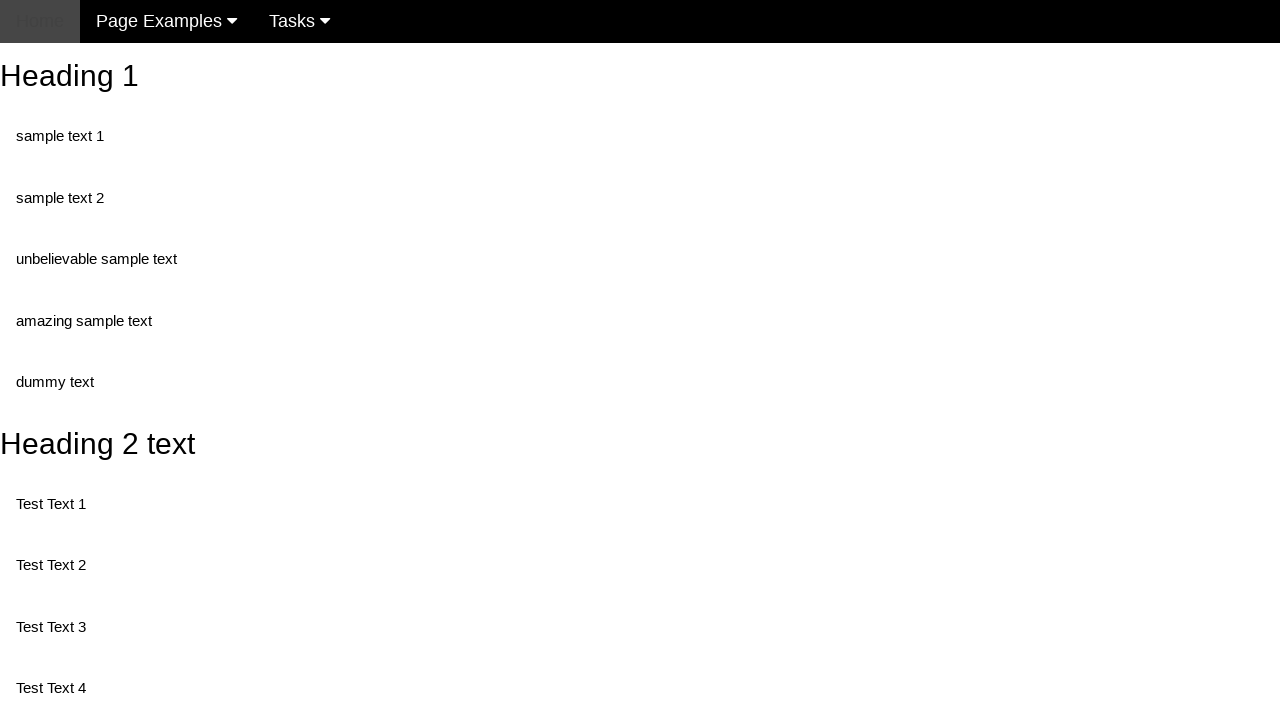

Located all elements with class 'test'
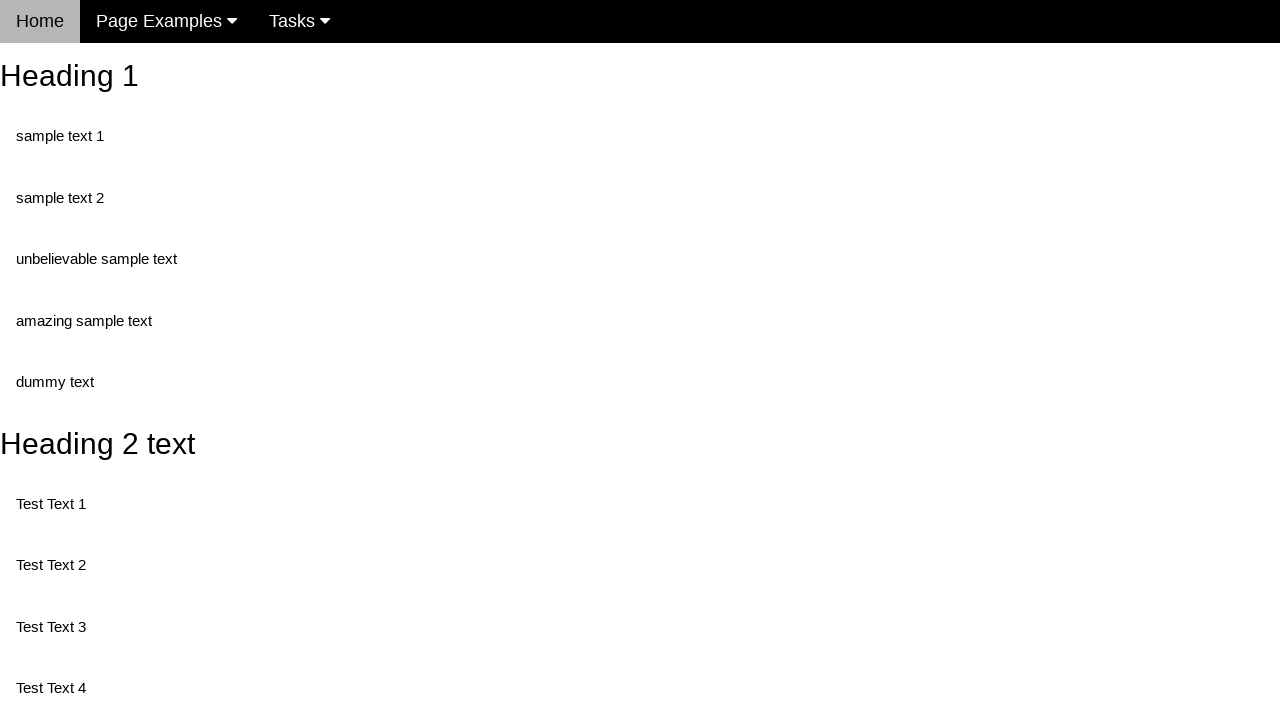

Counted 5 elements with class 'test'
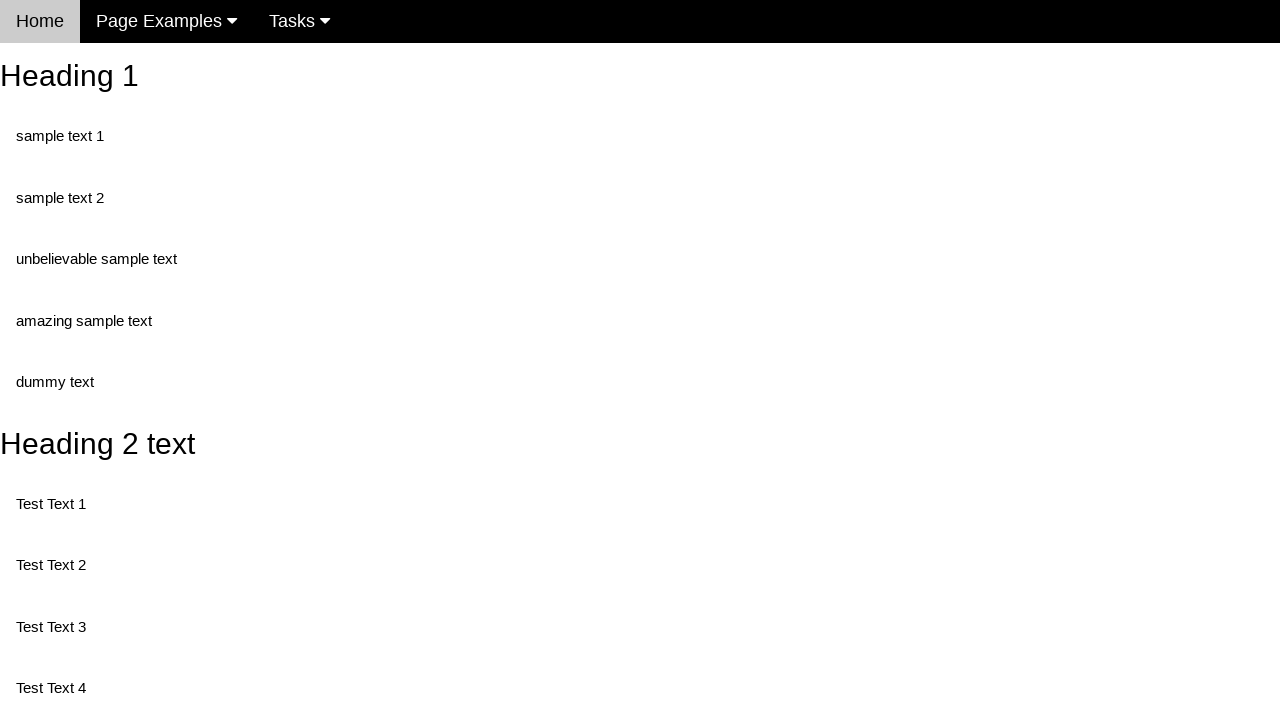

Retrieved text from element 1: 'Test Text 1'
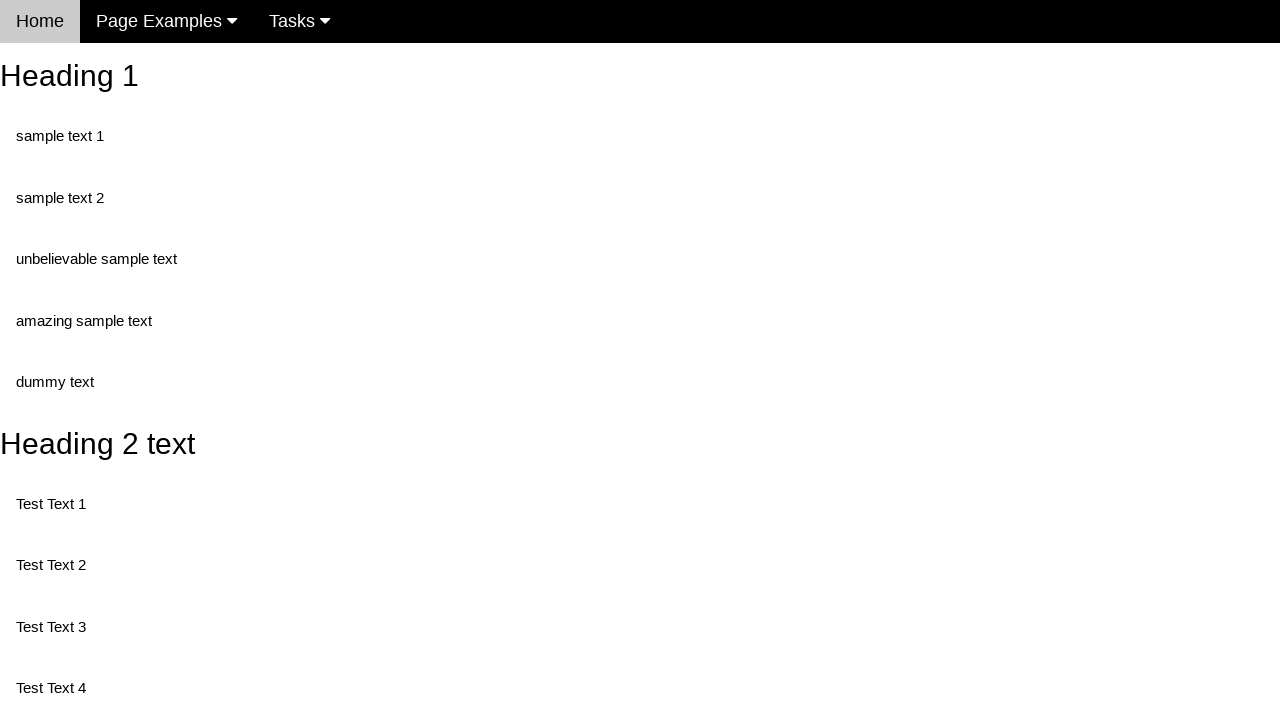

Retrieved text from element 2: 'Test Text 3'
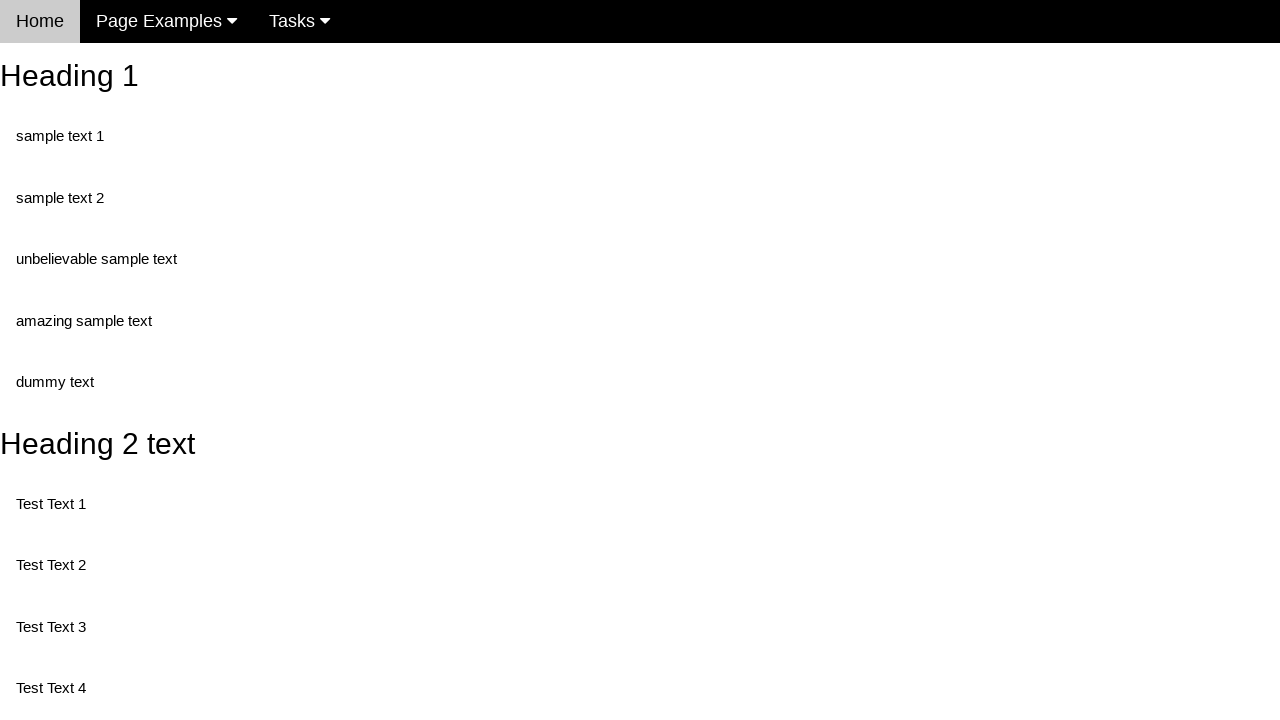

Retrieved text from element 3: 'Test Text 4'
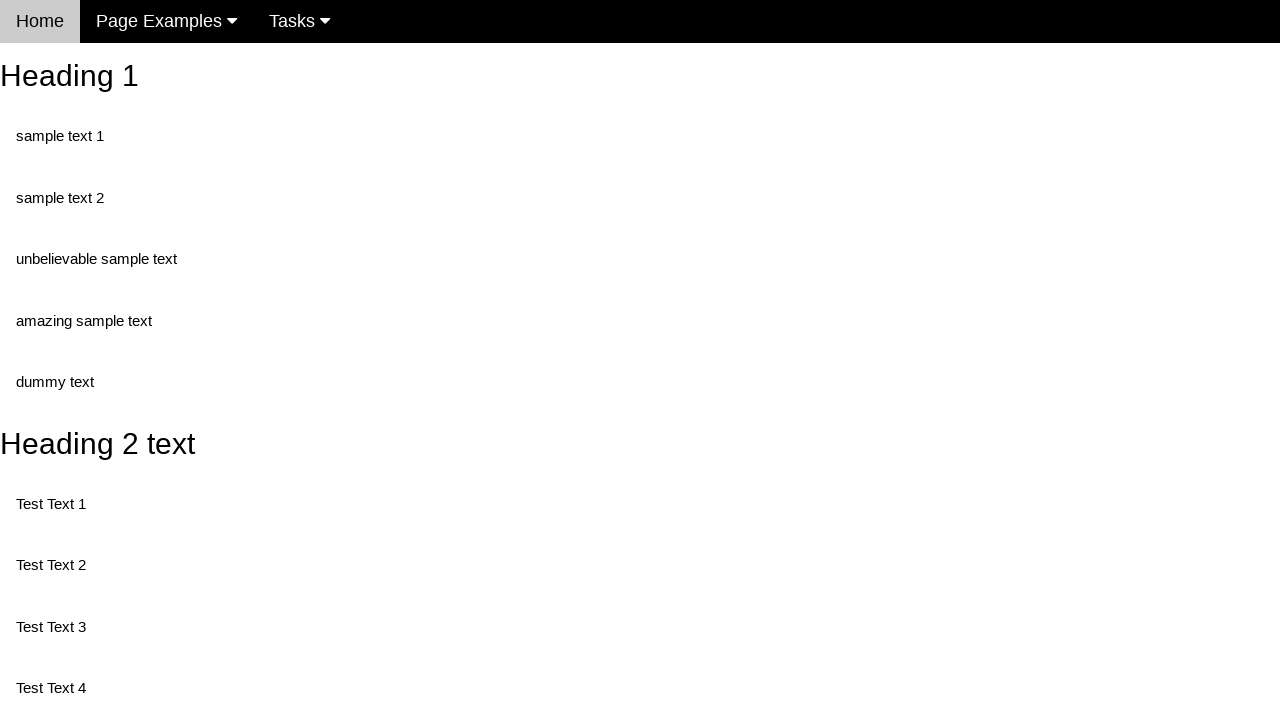

Retrieved text from element 4: 'Test Text 5'
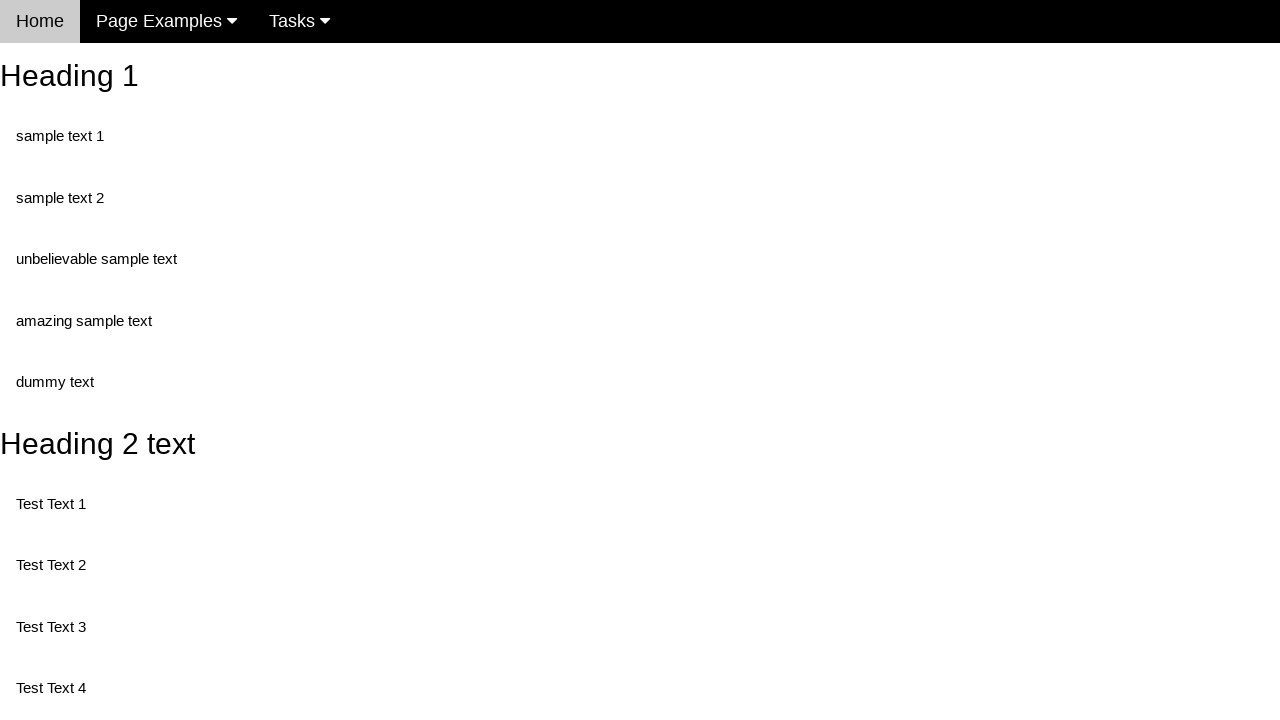

Retrieved text from element 5: 'Test Text 6'
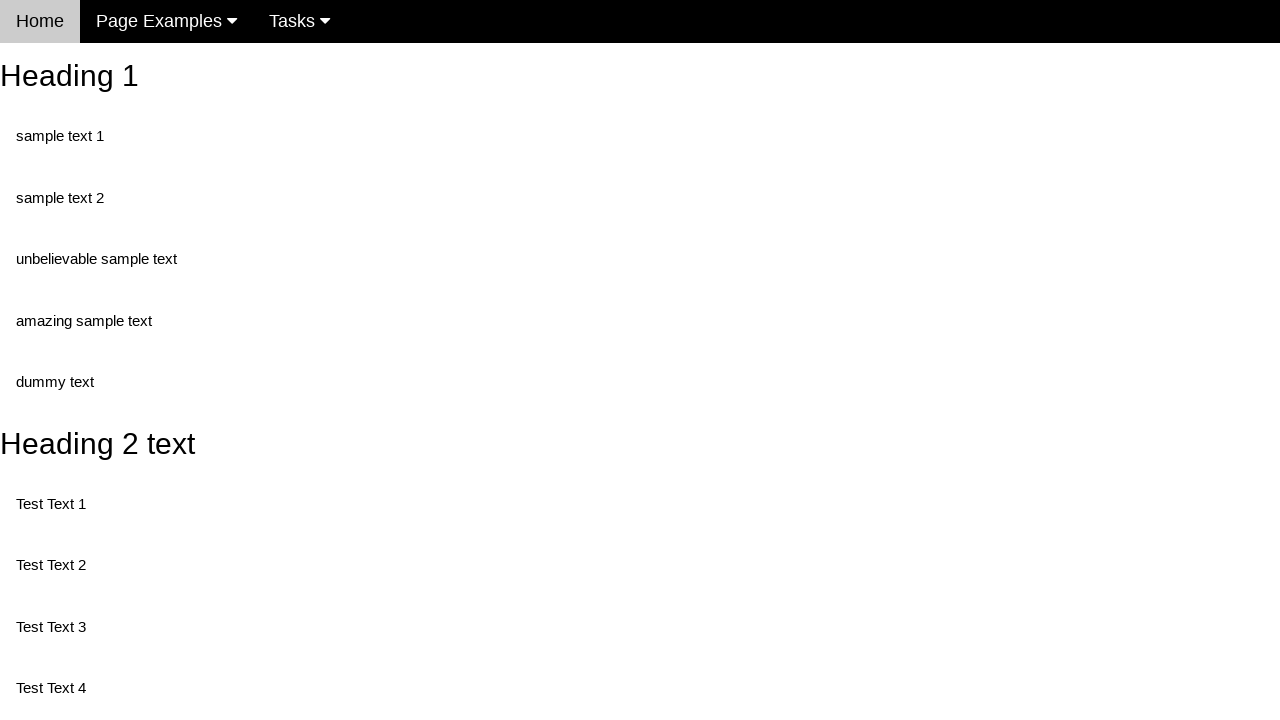

Retrieved text from third element: 'Test Text 4'
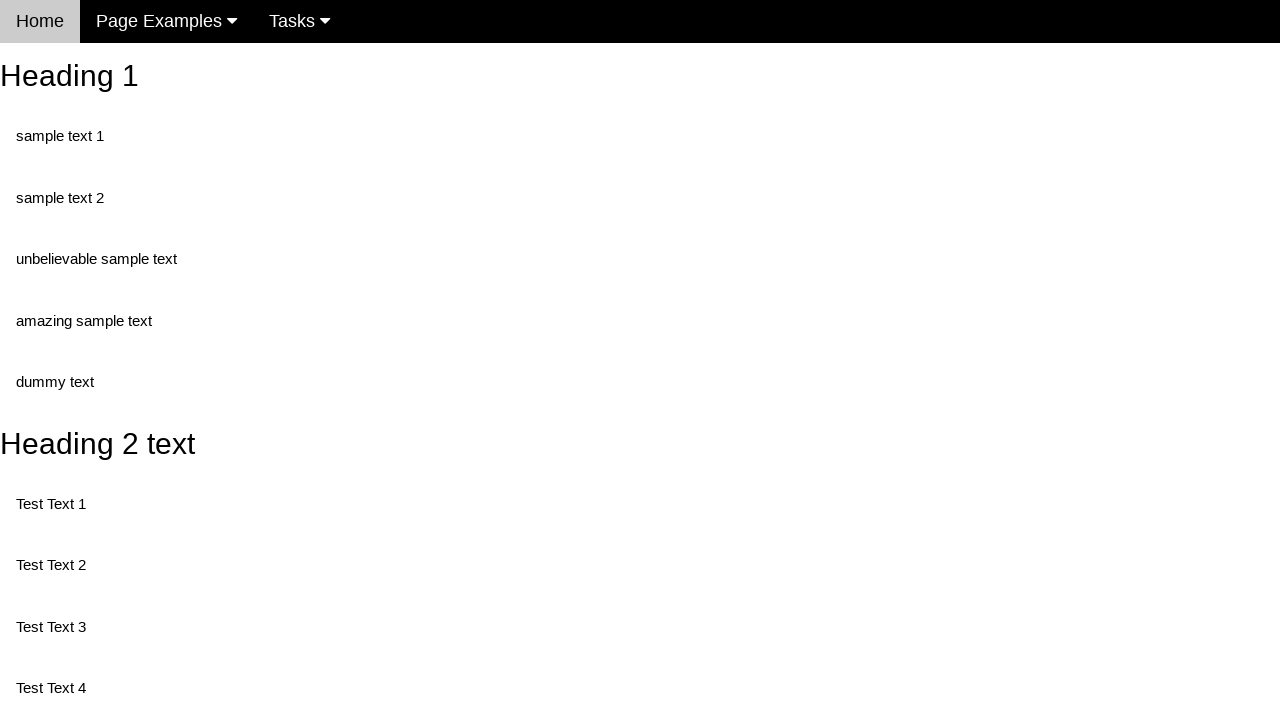

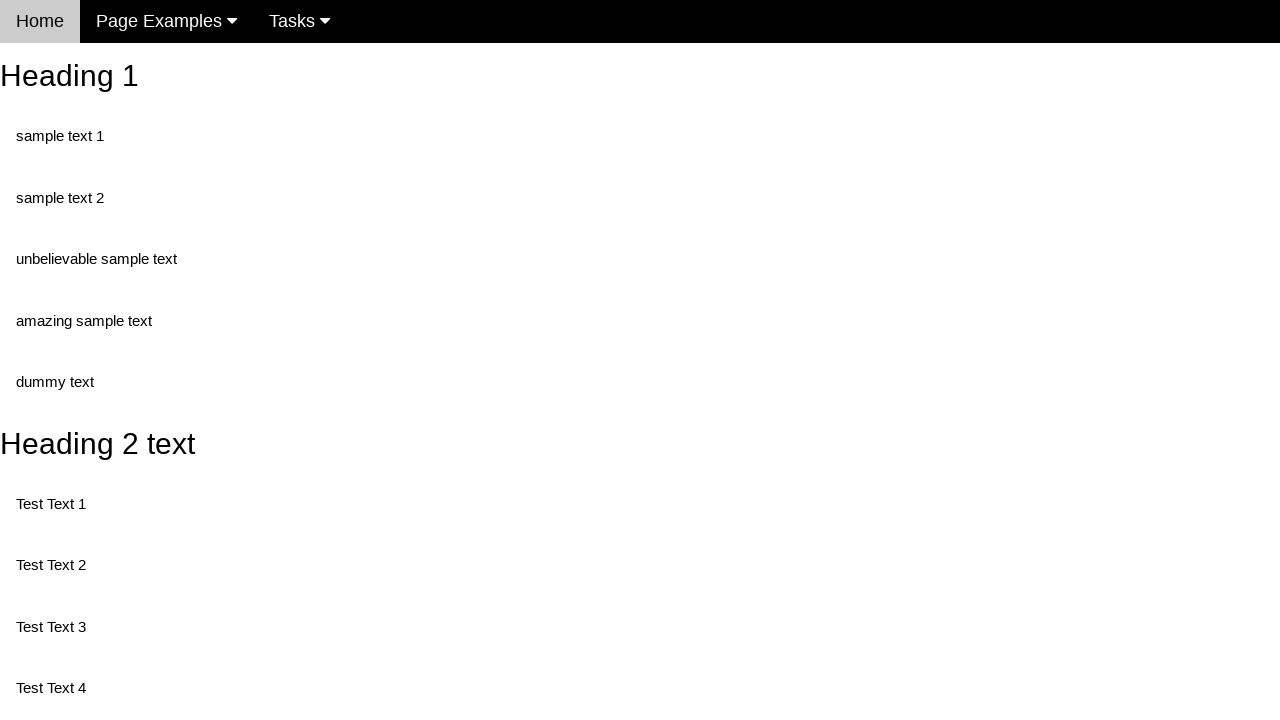